Tests the laminate flooring calculator with smaller room dimensions and different laminate specifications to verify calculation accuracy

Starting URL: https://masterskayapola.ru/kalkulyator/laminata.html

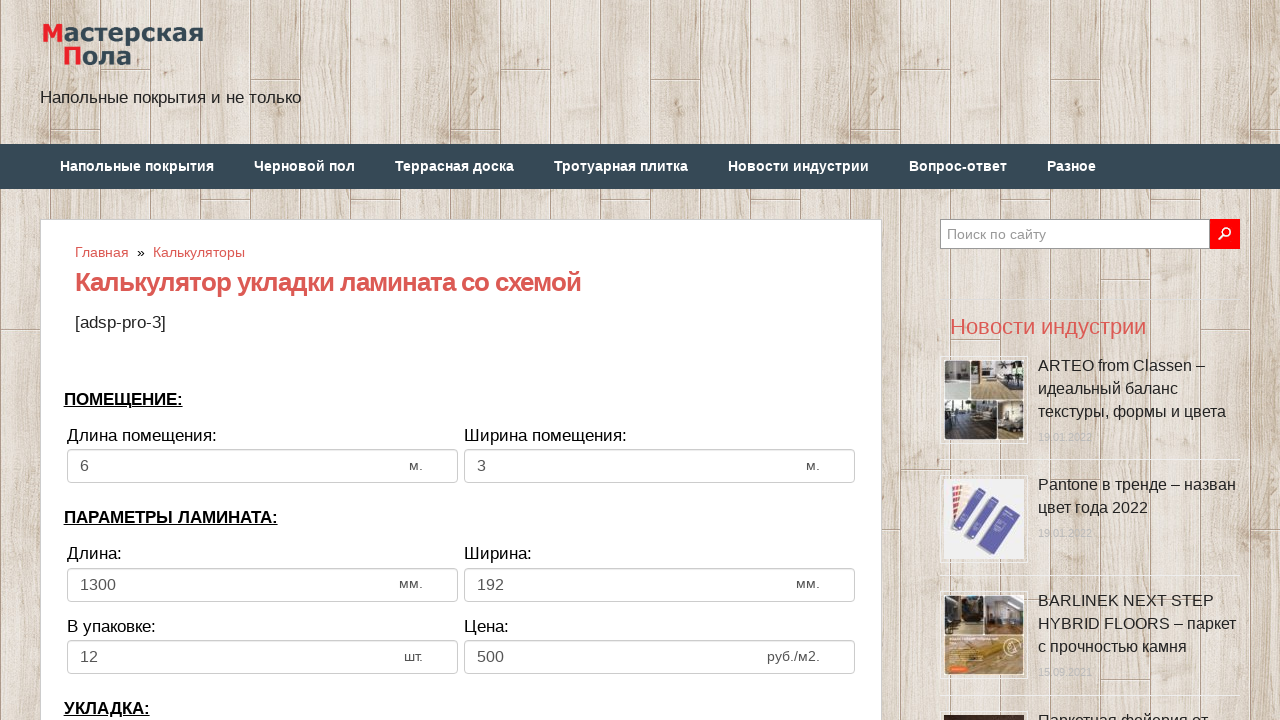

Cleared room width field on input[name='calc_roomwidth']
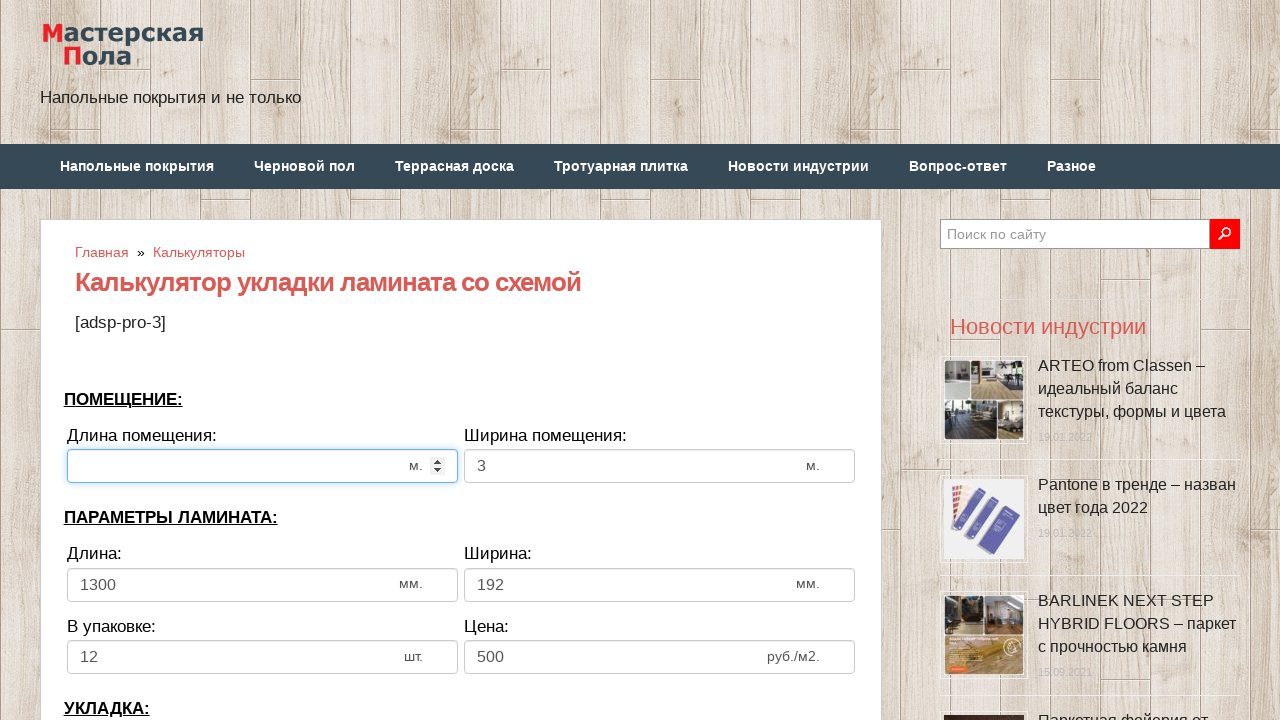

Entered room width value of 1 on input[name='calc_roomwidth']
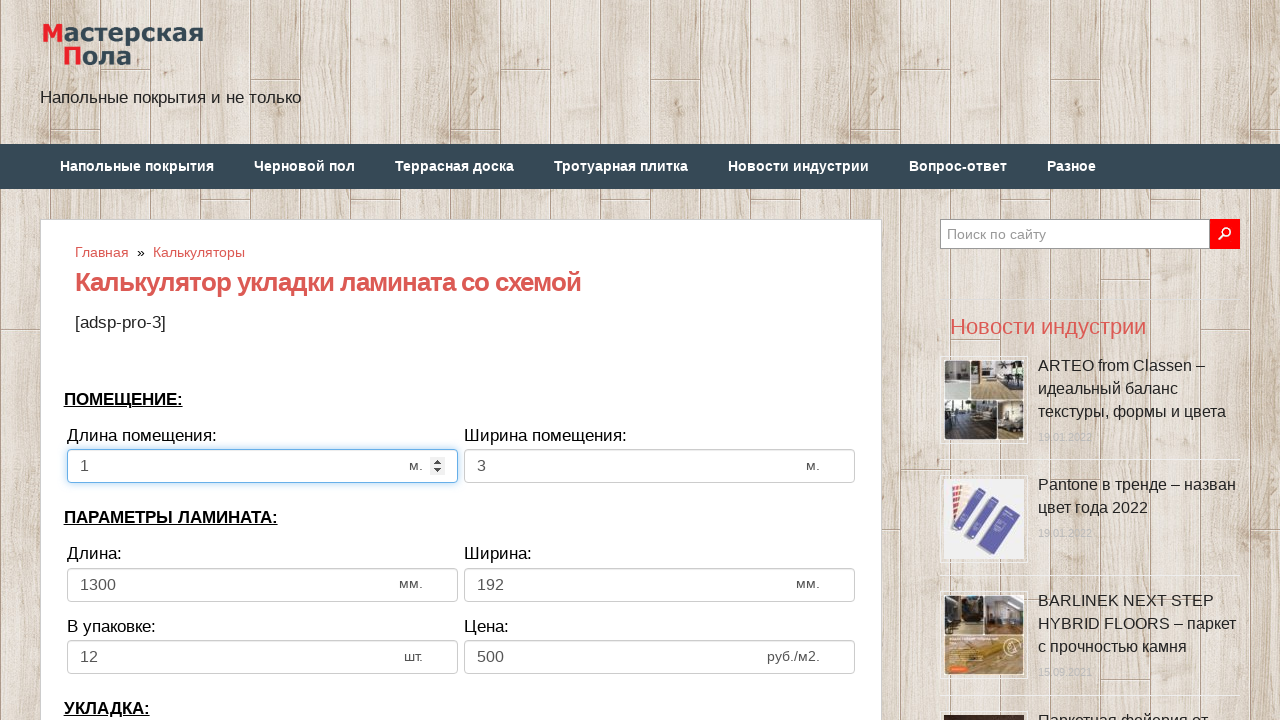

Cleared room height field on input[name='calc_roomheight']
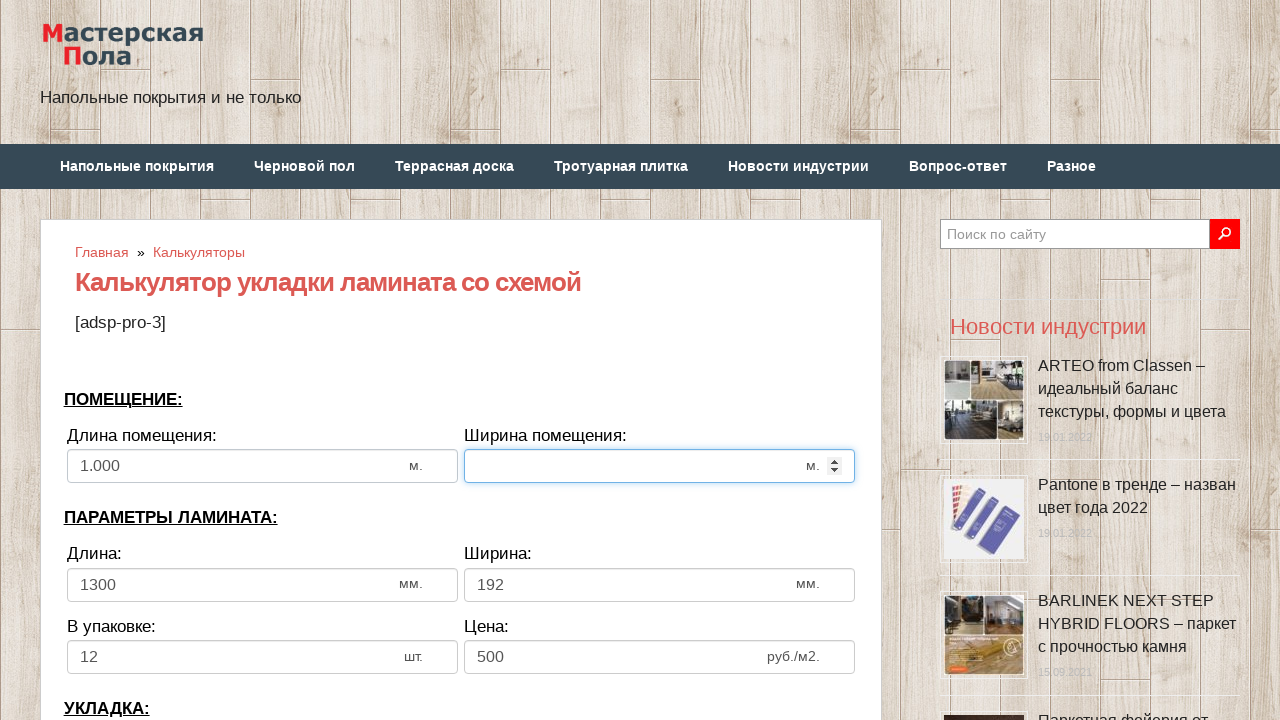

Entered room height value of 2 on input[name='calc_roomheight']
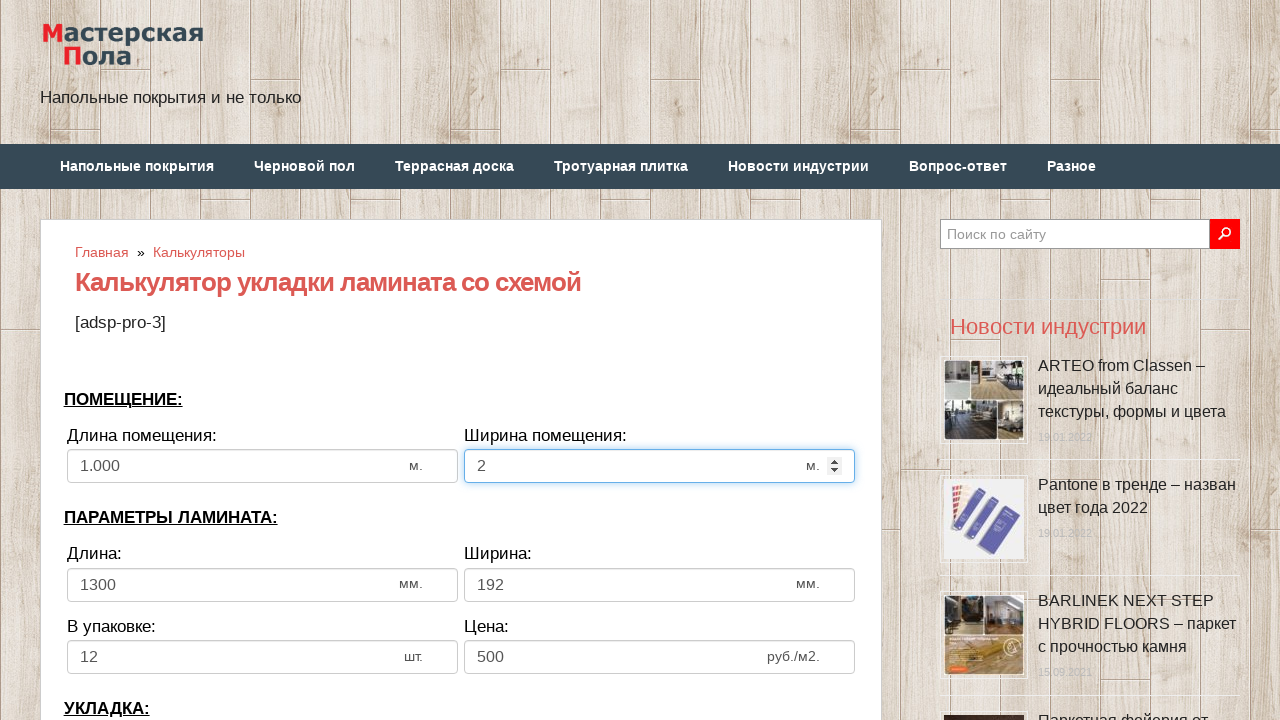

Cleared laminate width field on input[name='calc_lamwidth']
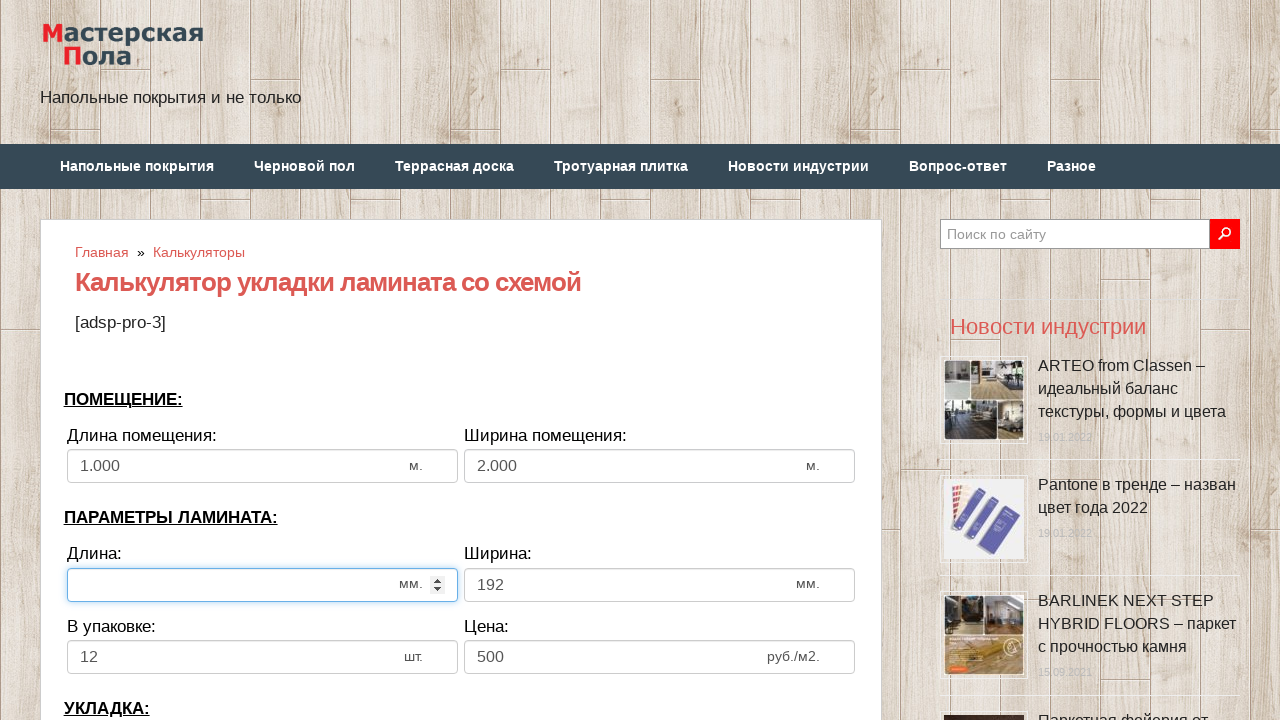

Entered laminate width value of 1000 on input[name='calc_lamwidth']
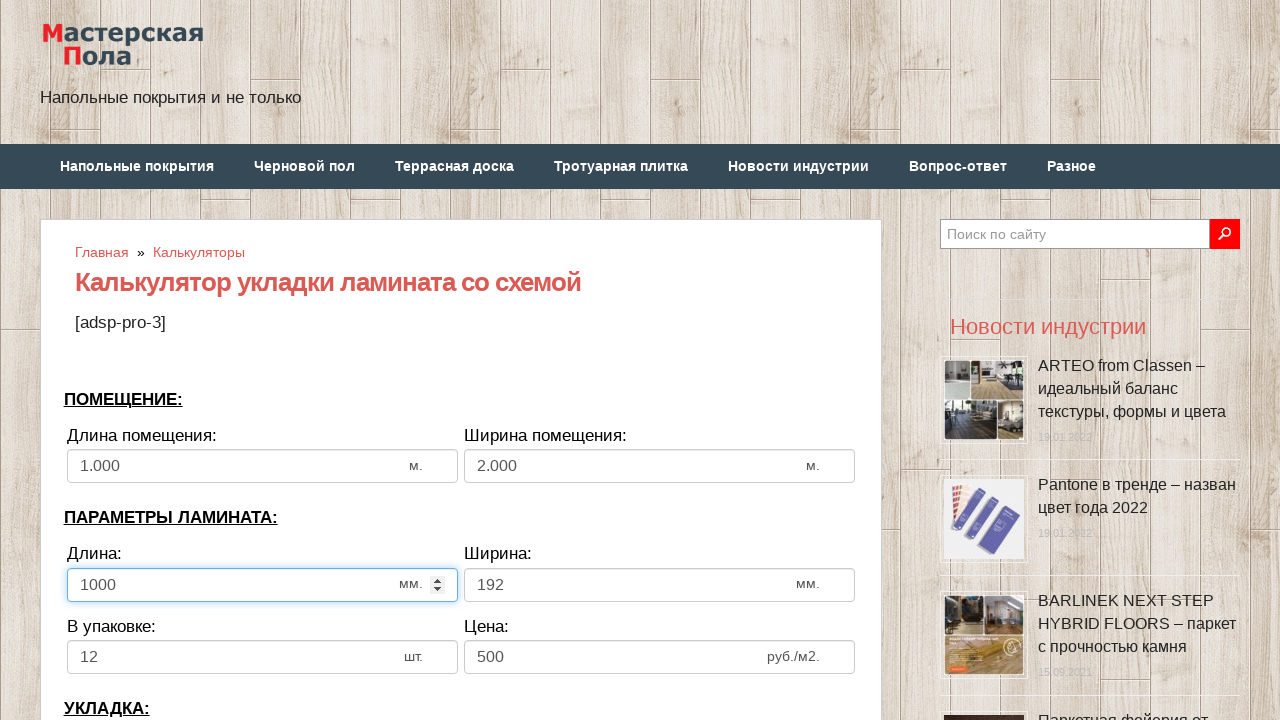

Cleared laminate height field on input[name='calc_lamheight']
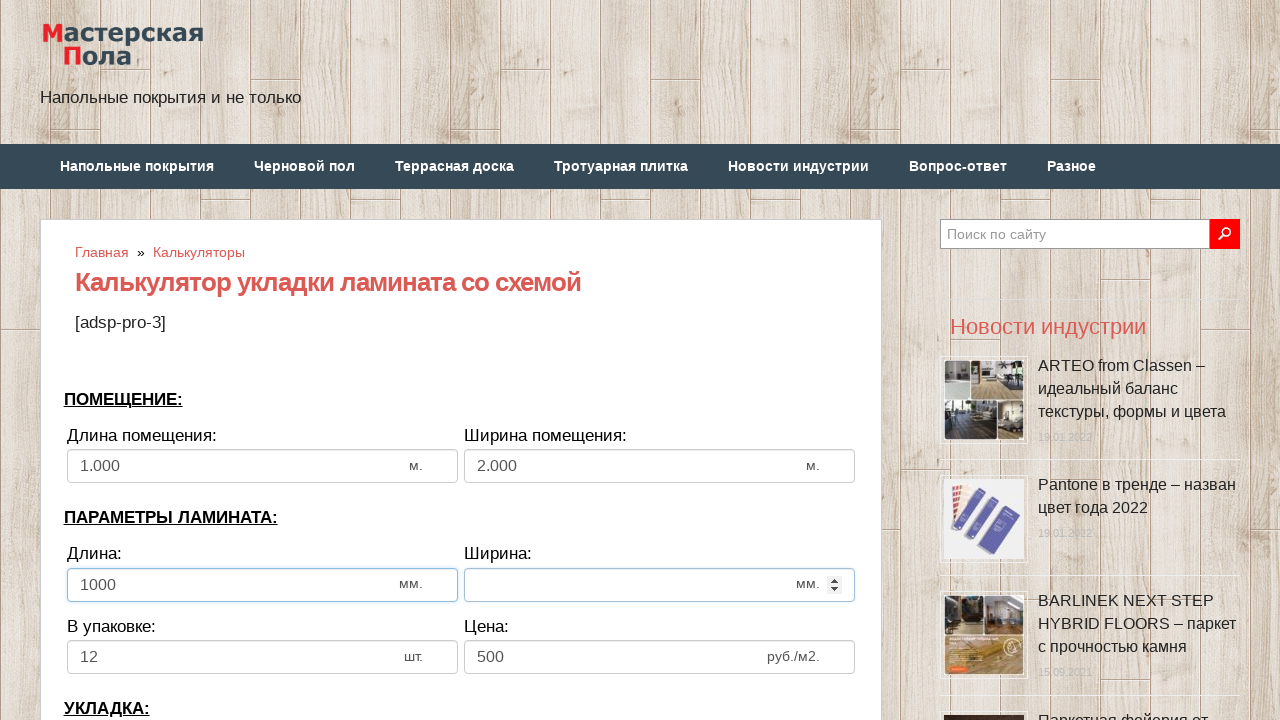

Entered laminate height value of 100 on input[name='calc_lamheight']
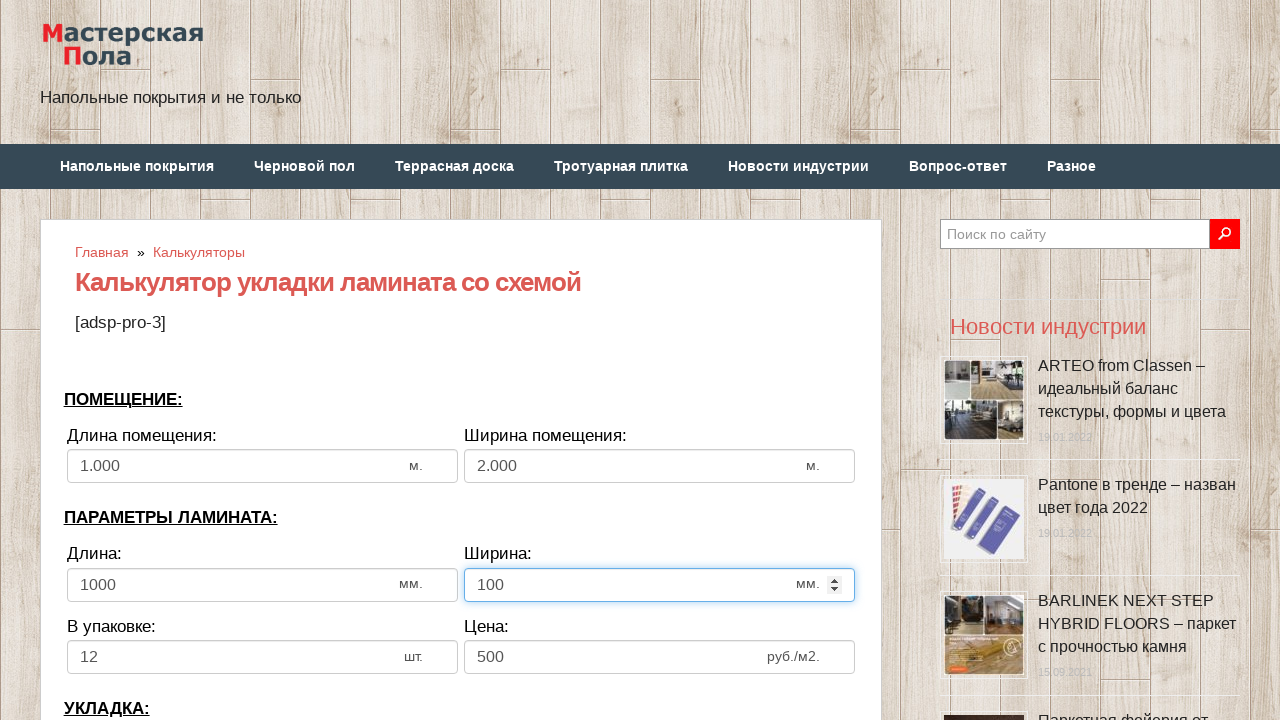

Cleared panels per pack field on input[name='calc_inpack']
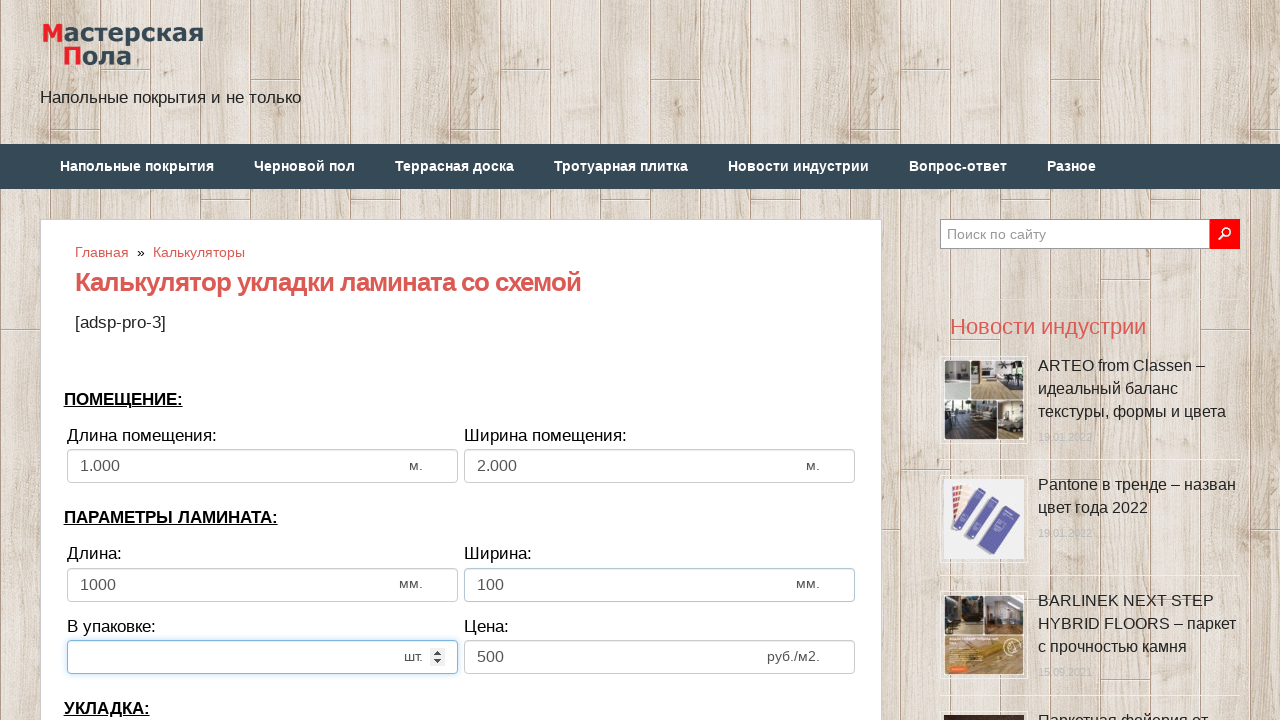

Entered panels per pack value of 7 on input[name='calc_inpack']
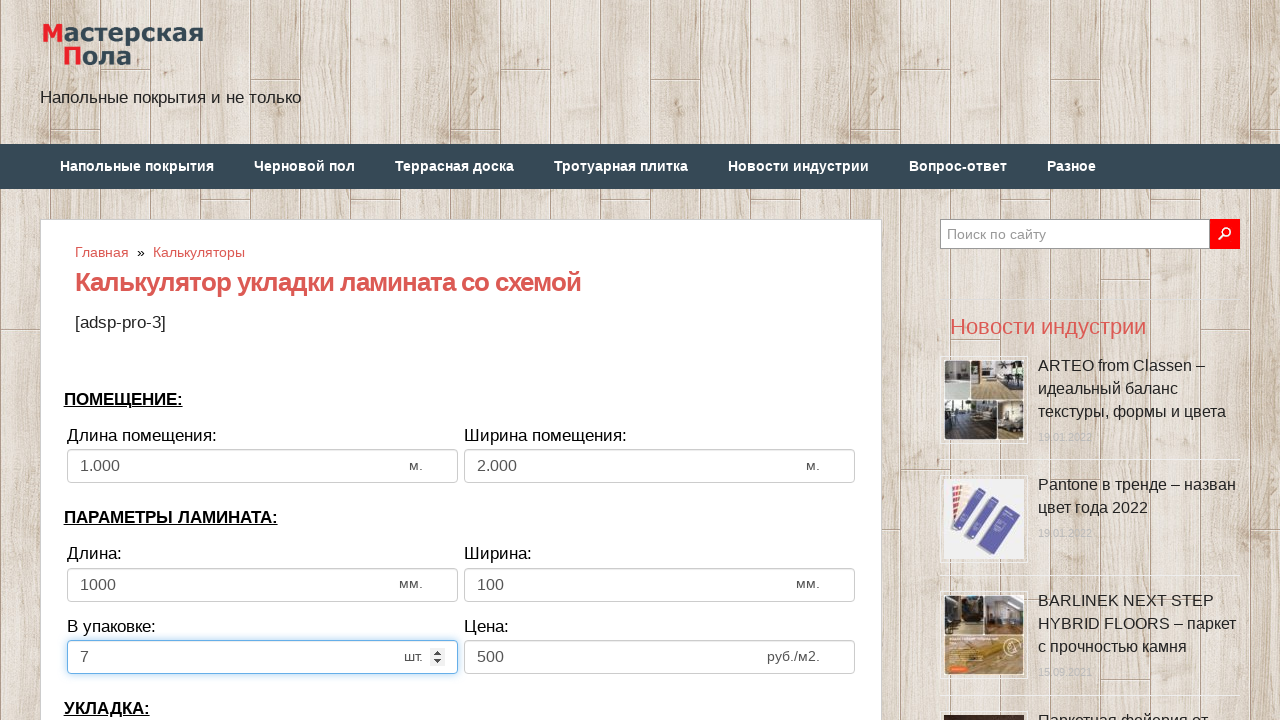

Cleared price field on input[name='calc_price']
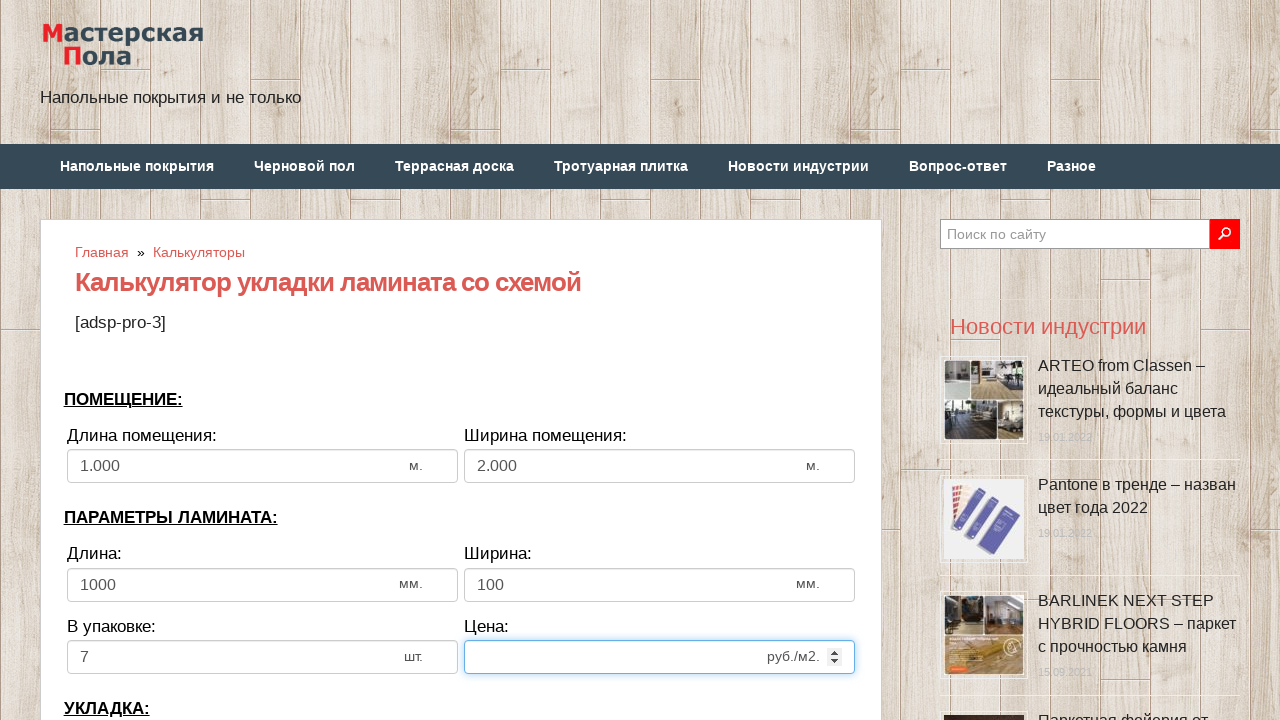

Entered price value of 20000 on input[name='calc_price']
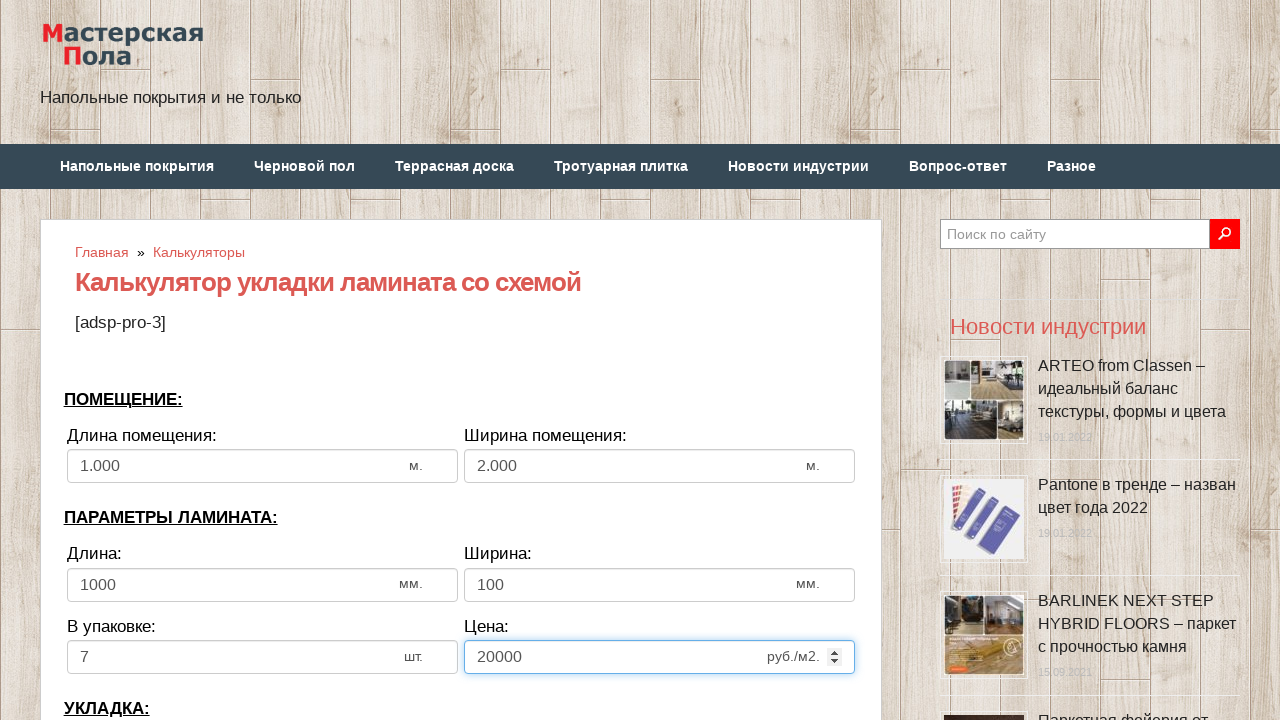

Cleared bias/offset field on input[name='calc_bias']
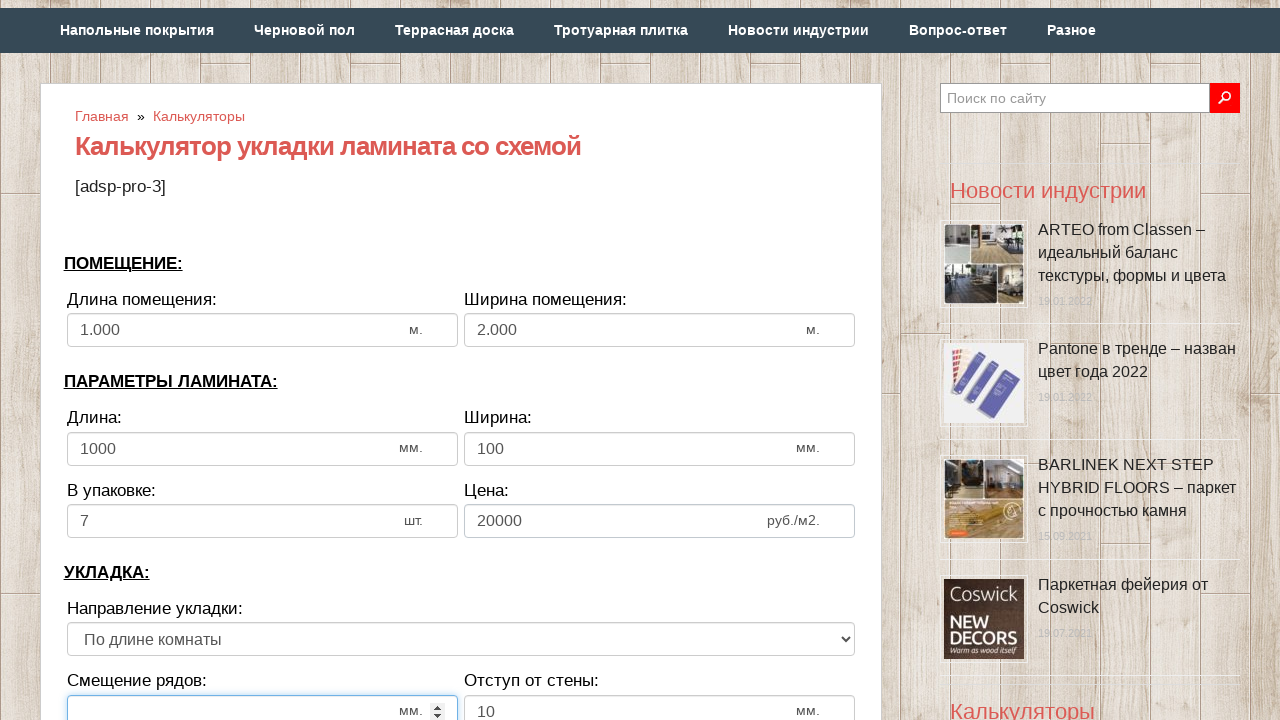

Entered bias/offset value of 500 on input[name='calc_bias']
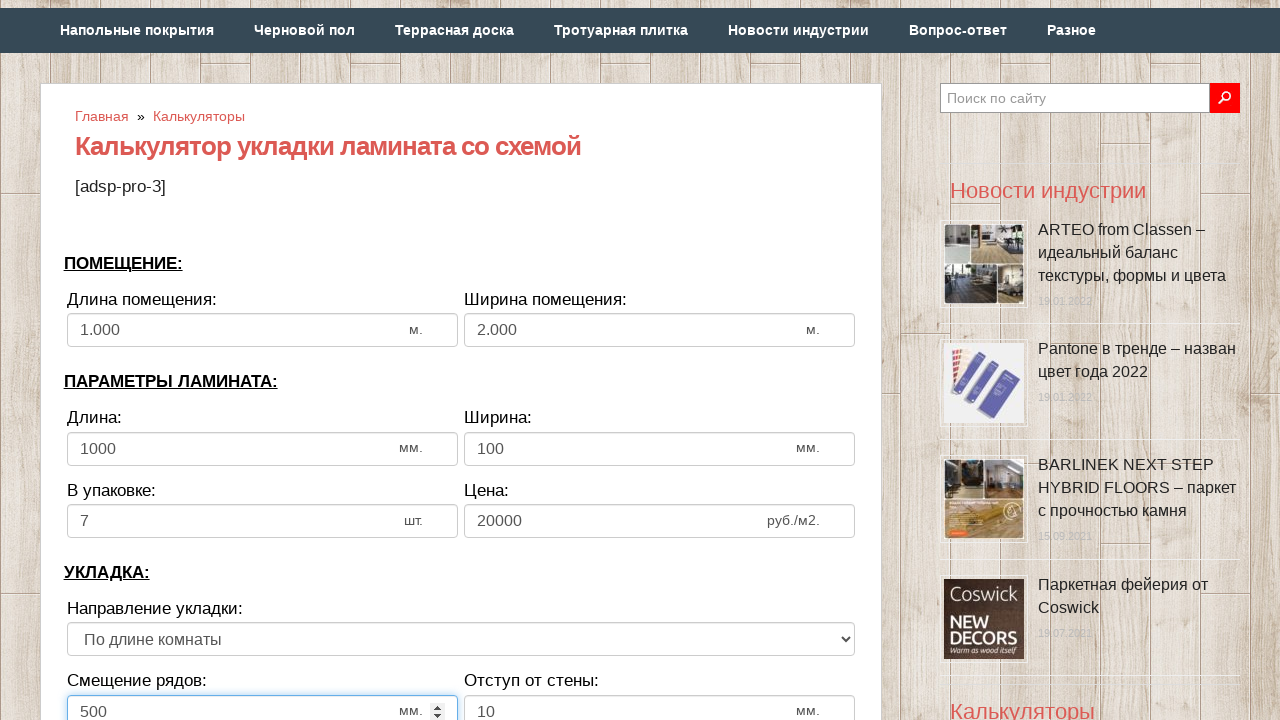

Cleared wall distance field on input[name='calc_walldist']
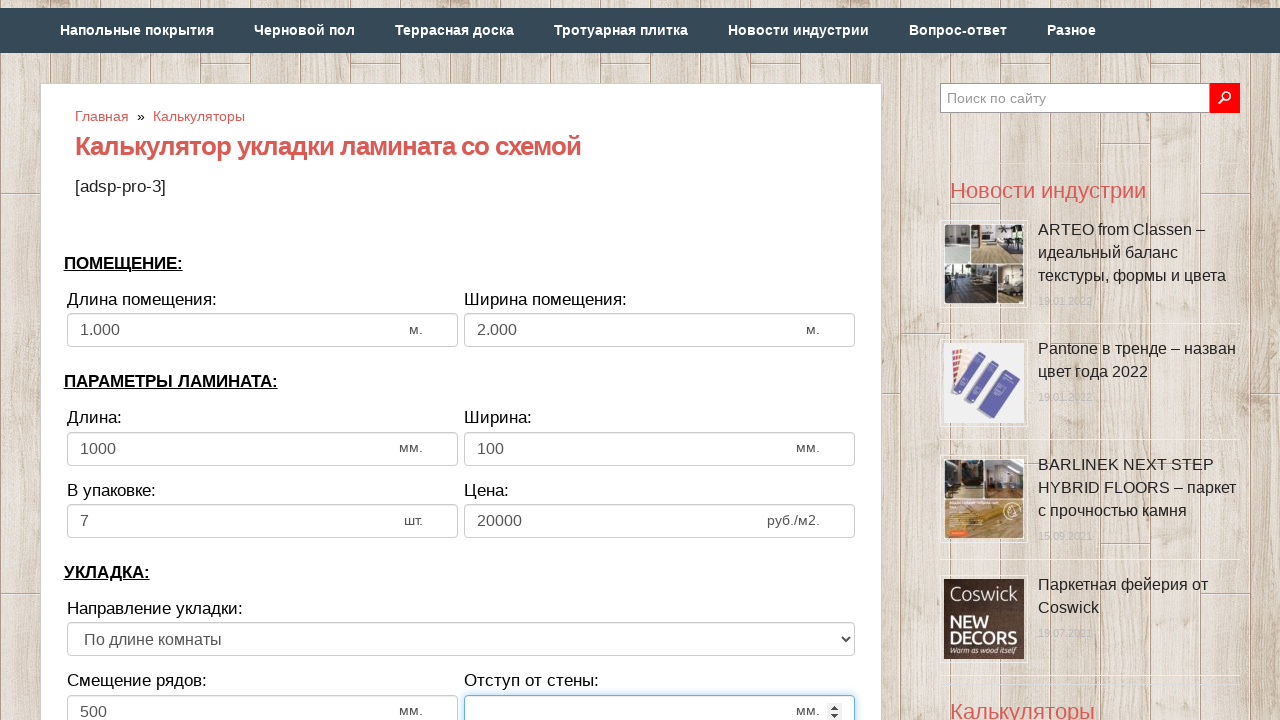

Entered wall distance value of 10 on input[name='calc_walldist']
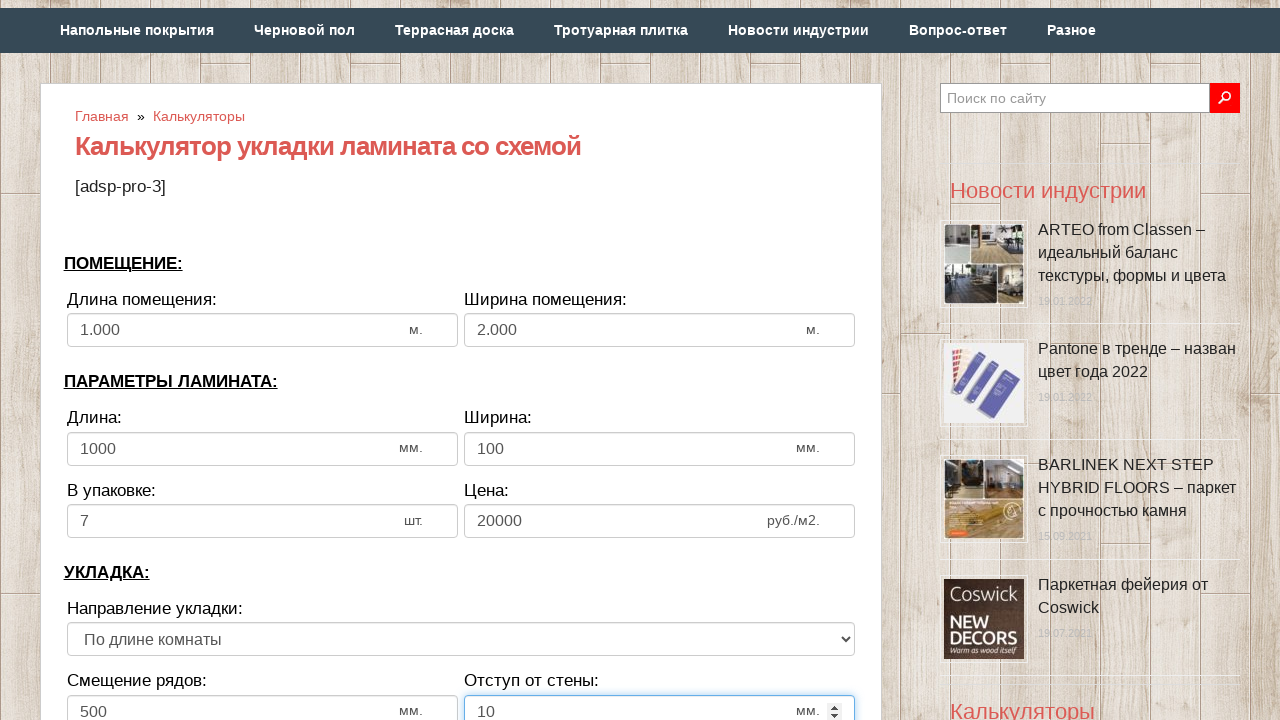

Selected laying direction option (second option) on select[name='calc_direct']
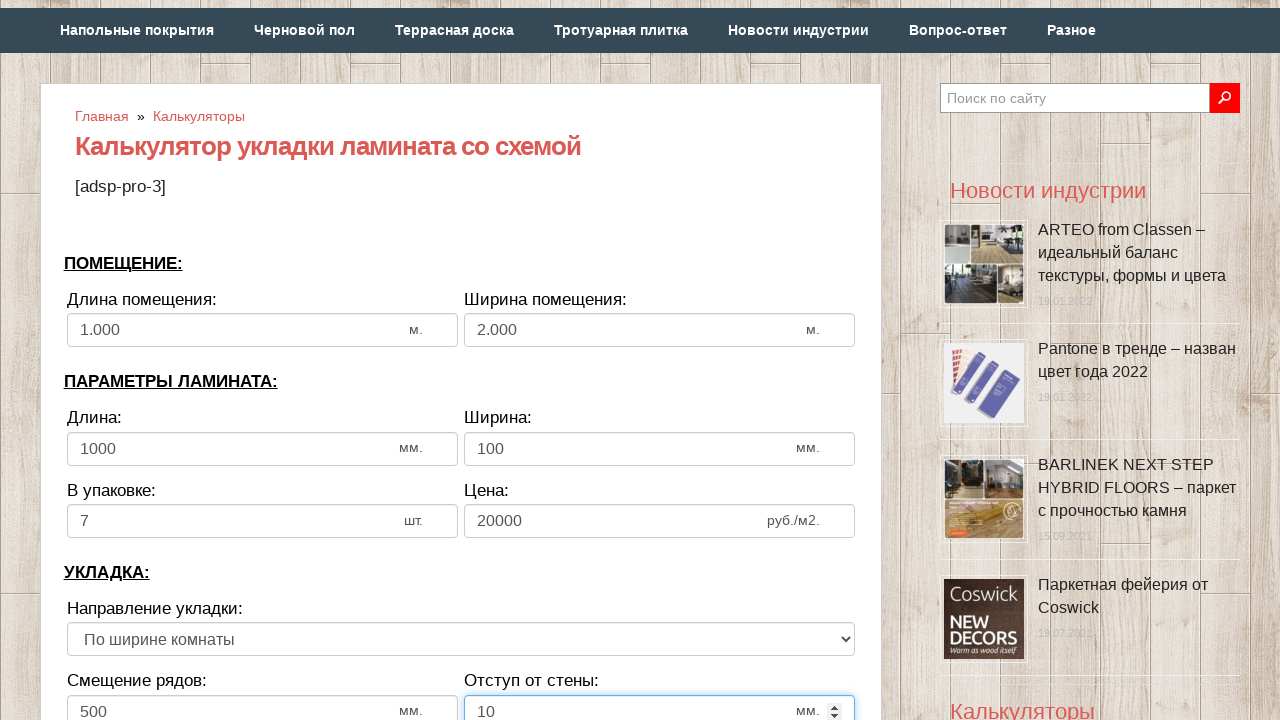

Clicked calculate button at (461, 361) on (//input[@type='button'])[1]
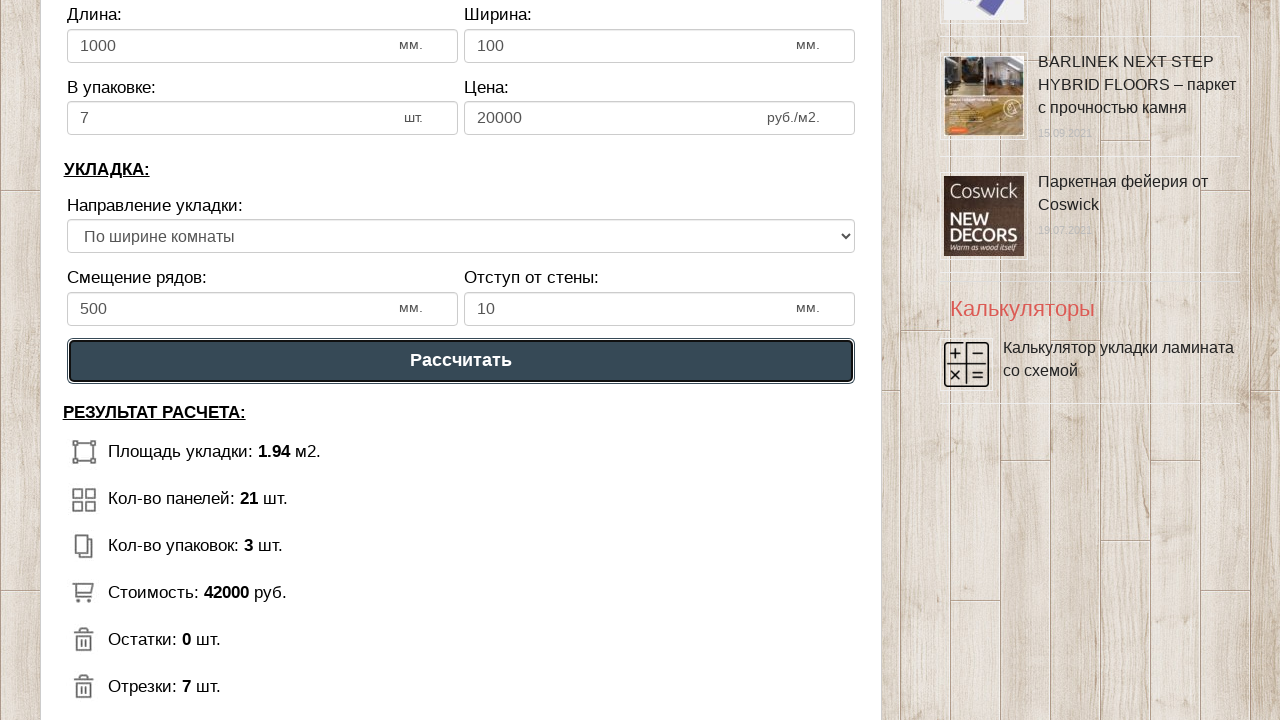

Laminate calculator results loaded and displayed
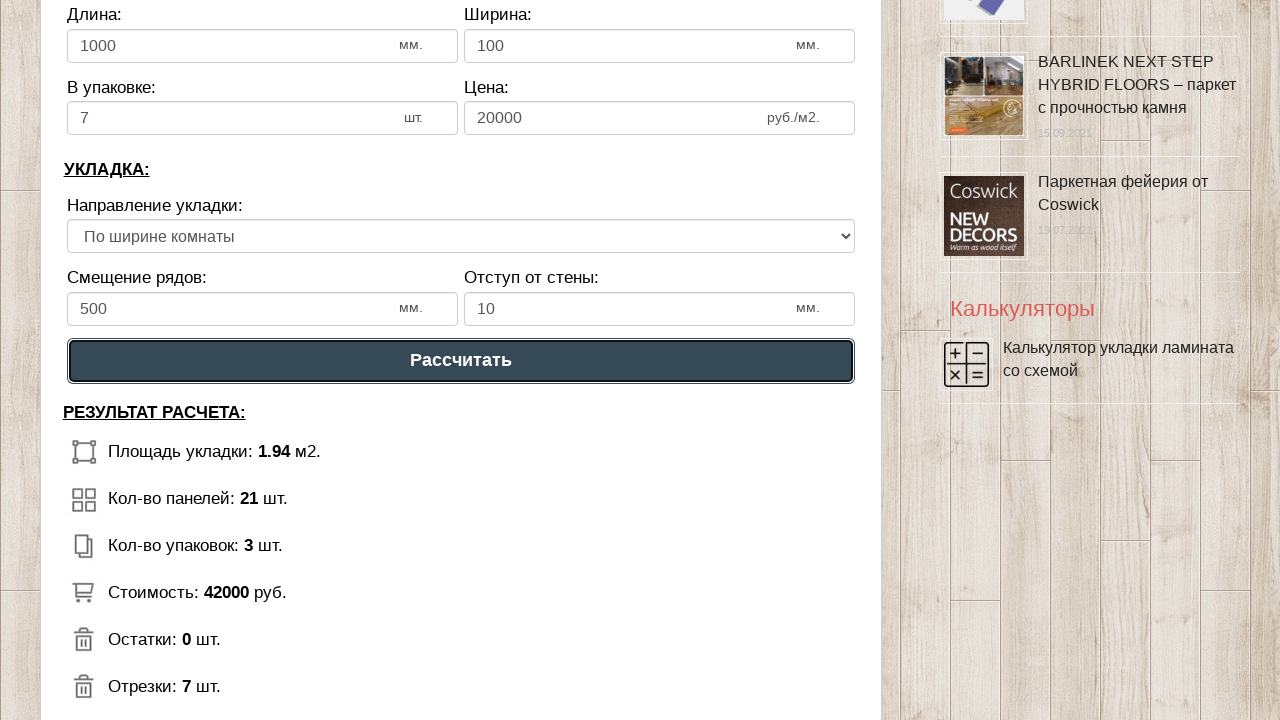

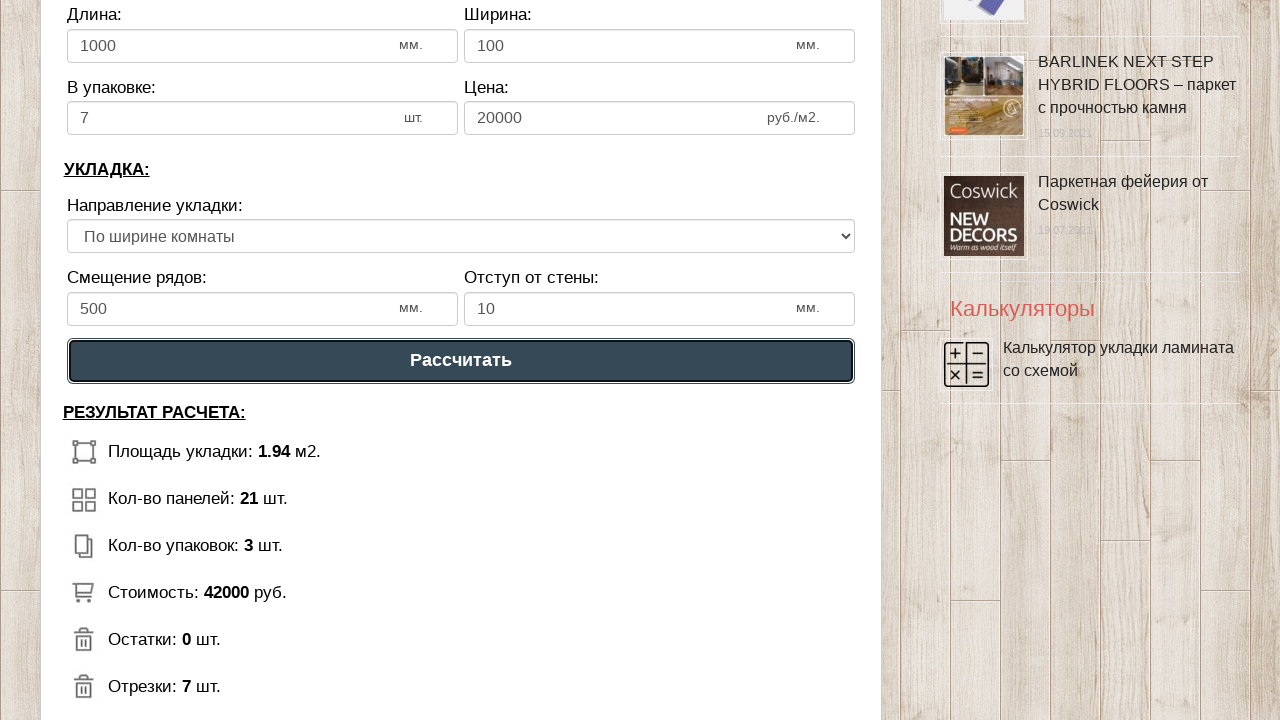